Navigates to Mars news page and waits for news content to load, verifying the page displays news articles with titles and teaser text

Starting URL: https://data-class-mars.s3.amazonaws.com/Mars/index.html

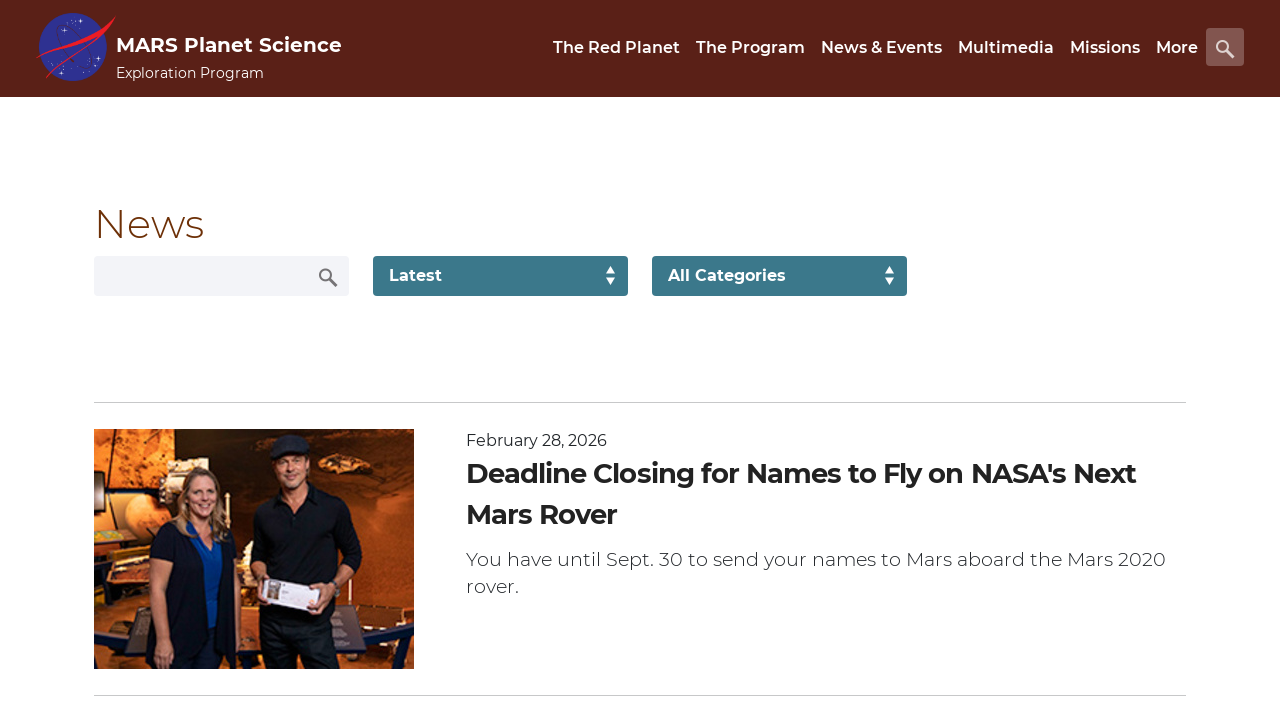

Navigated to Mars news page
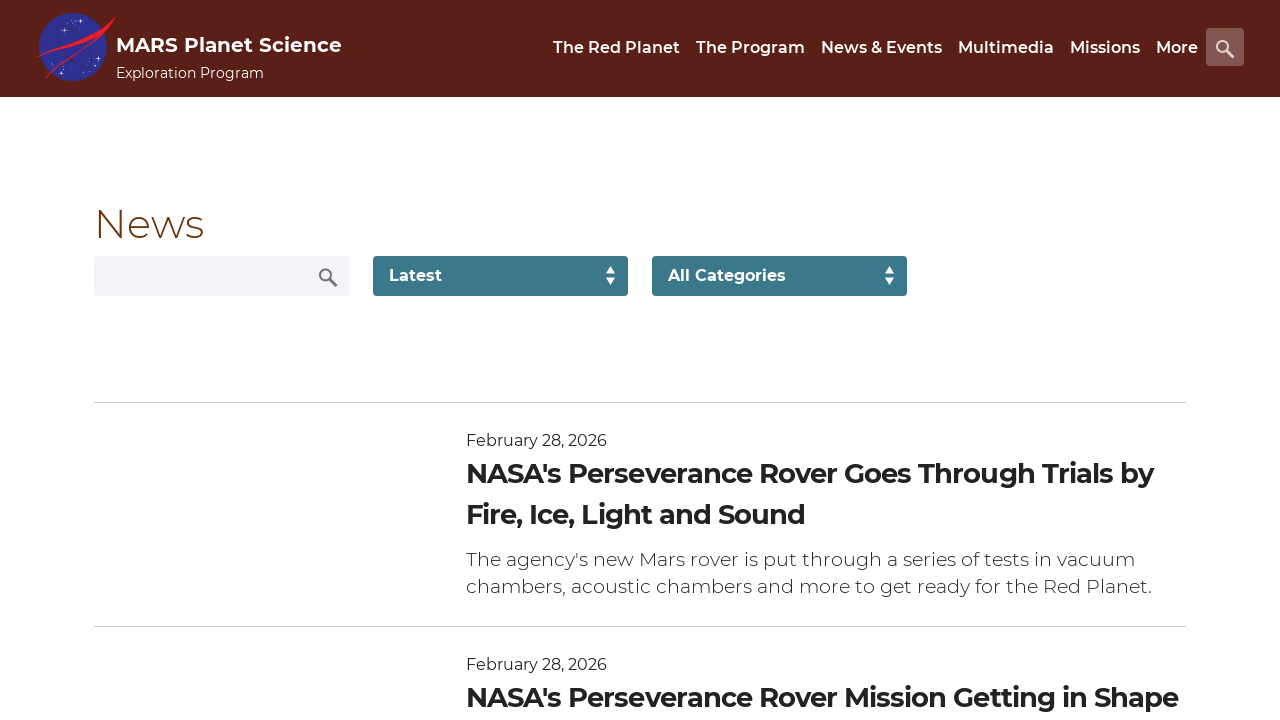

News list container loaded
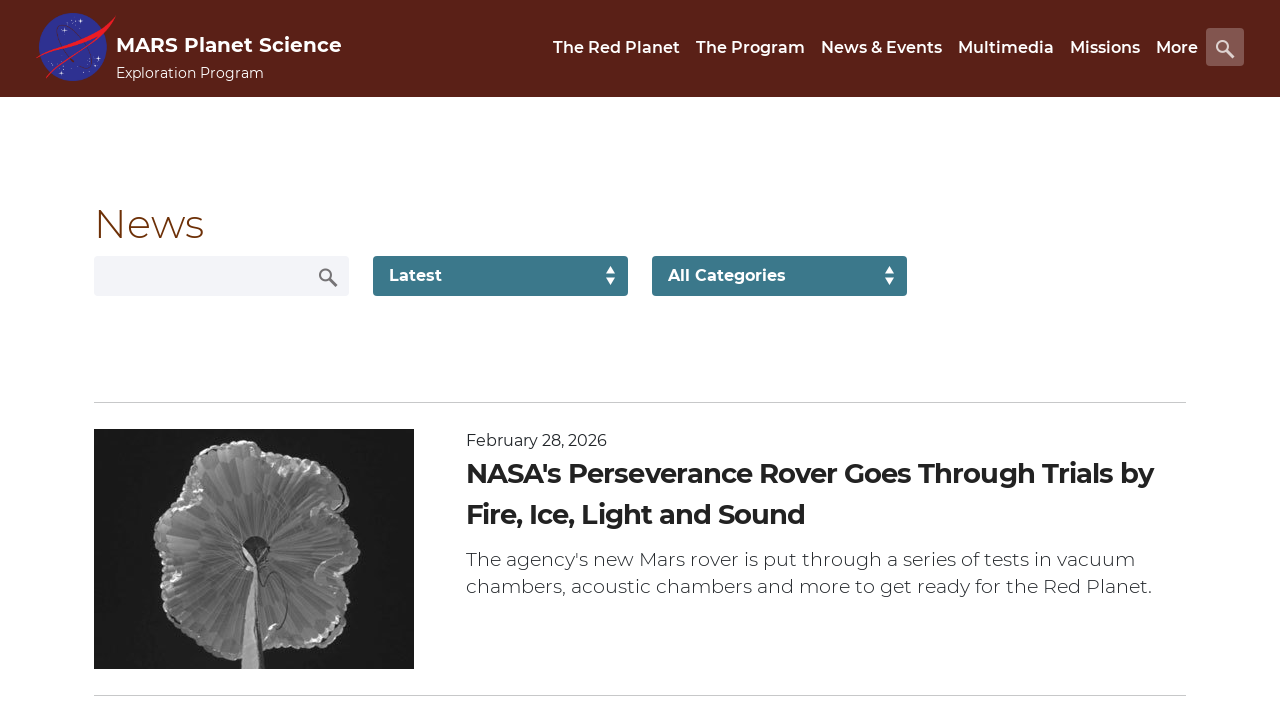

News article titles are present
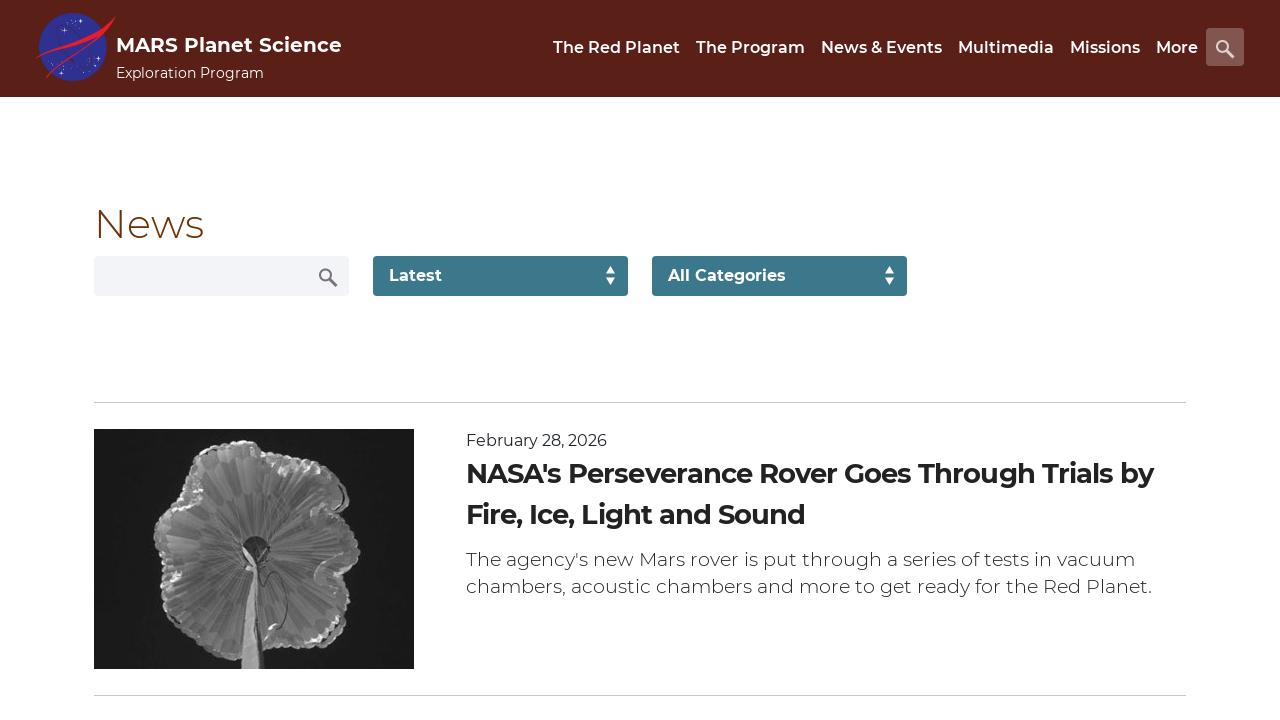

News article teaser text is present
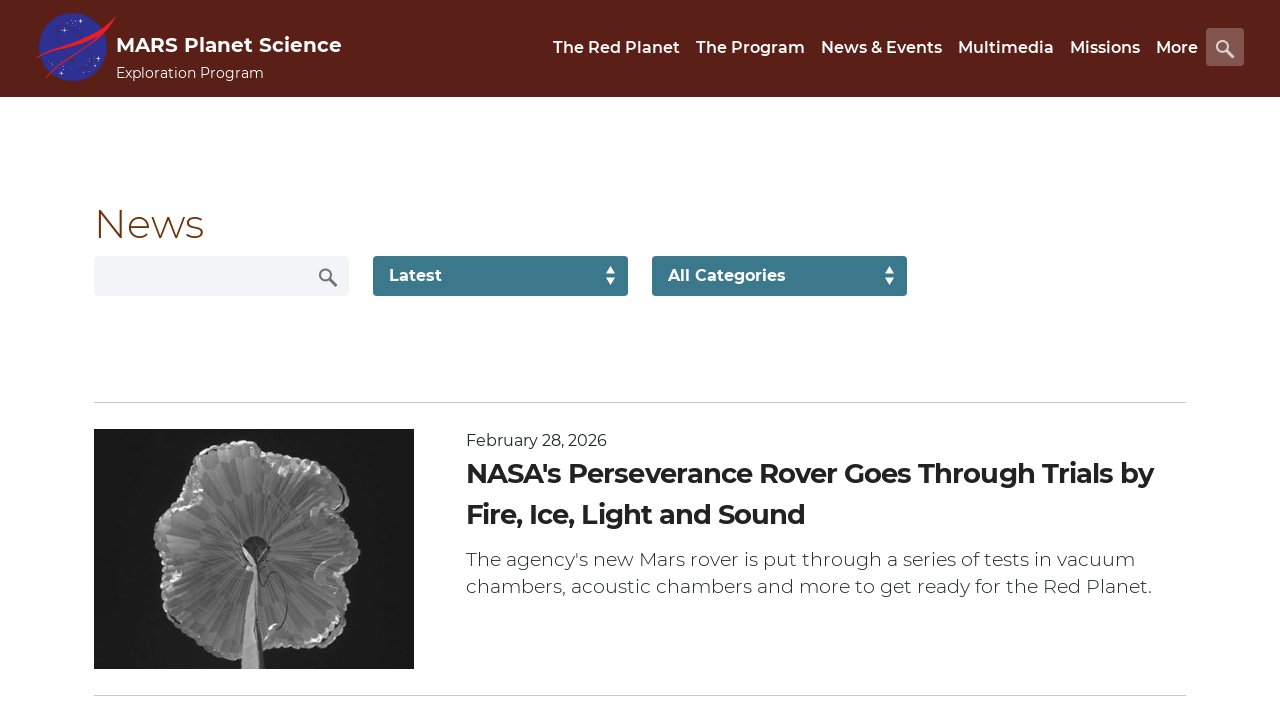

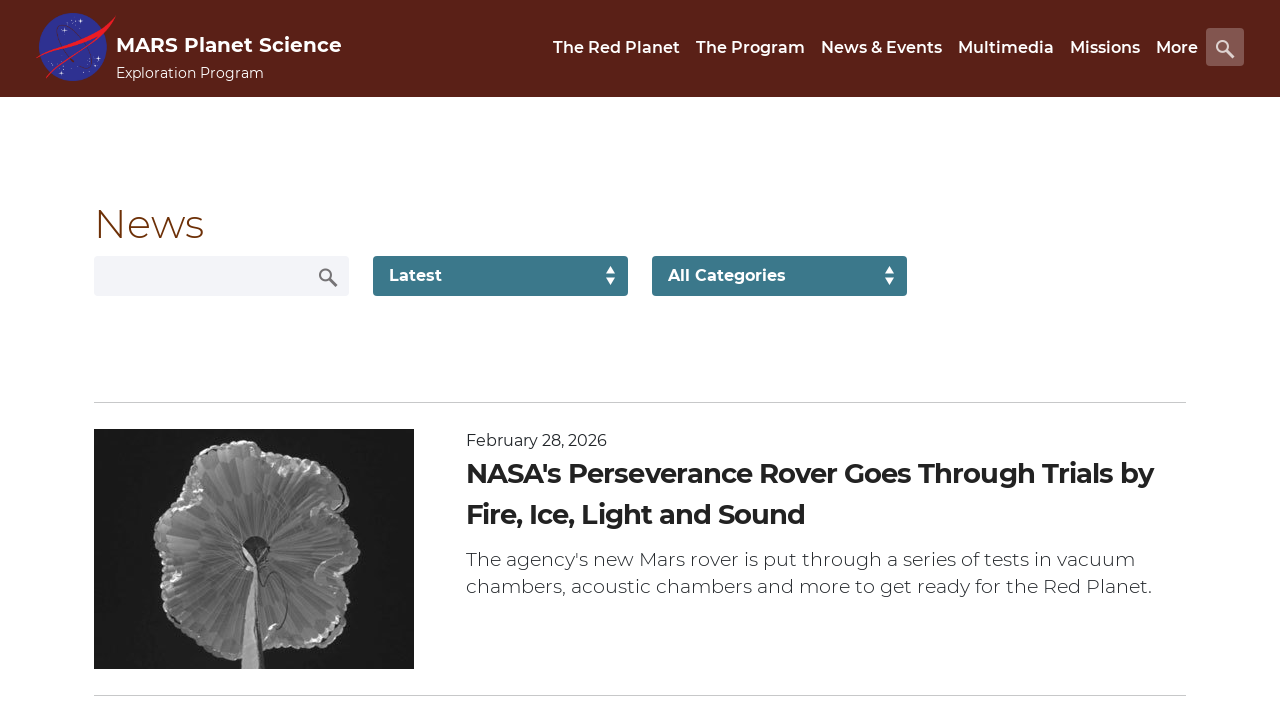